Tests the Practice Forms page on DemoQA by filling out a registration form with personal details including name, email, gender selection, phone number, and date of birth.

Starting URL: https://demoqa.com/

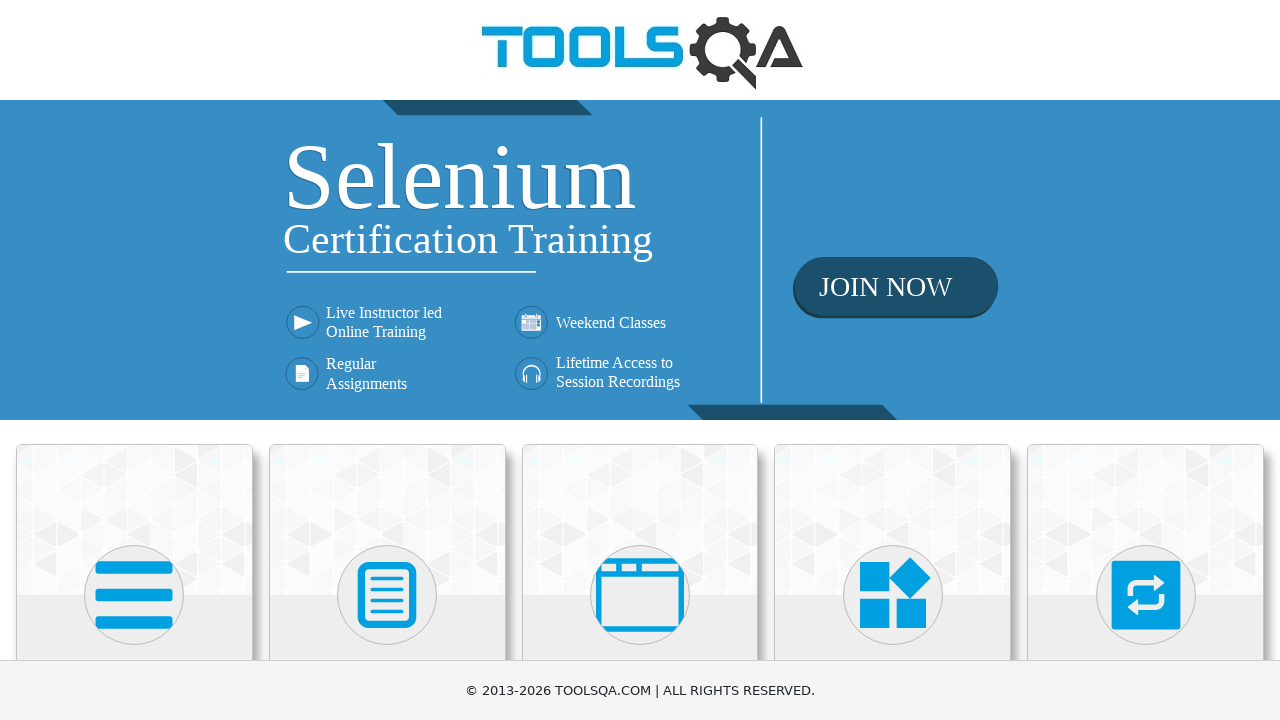

Clicked on Forms card on the main page at (387, 360) on text=Forms
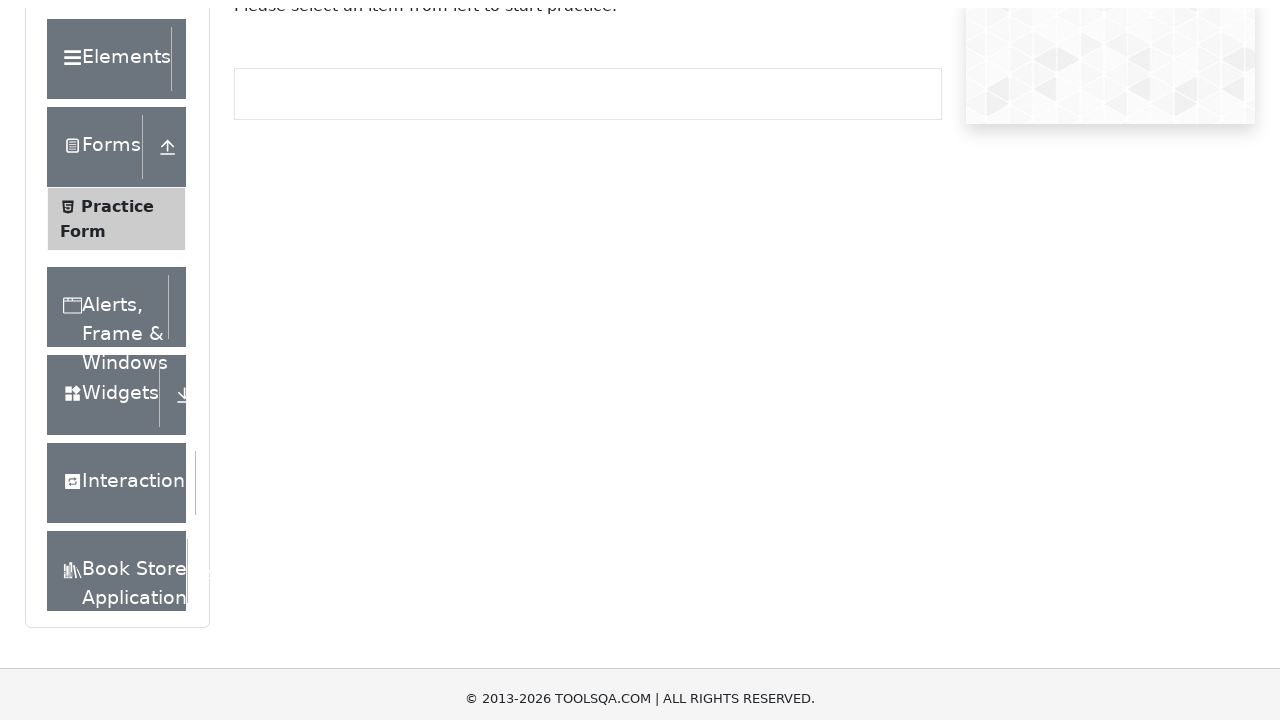

Practice Form link appeared on the page
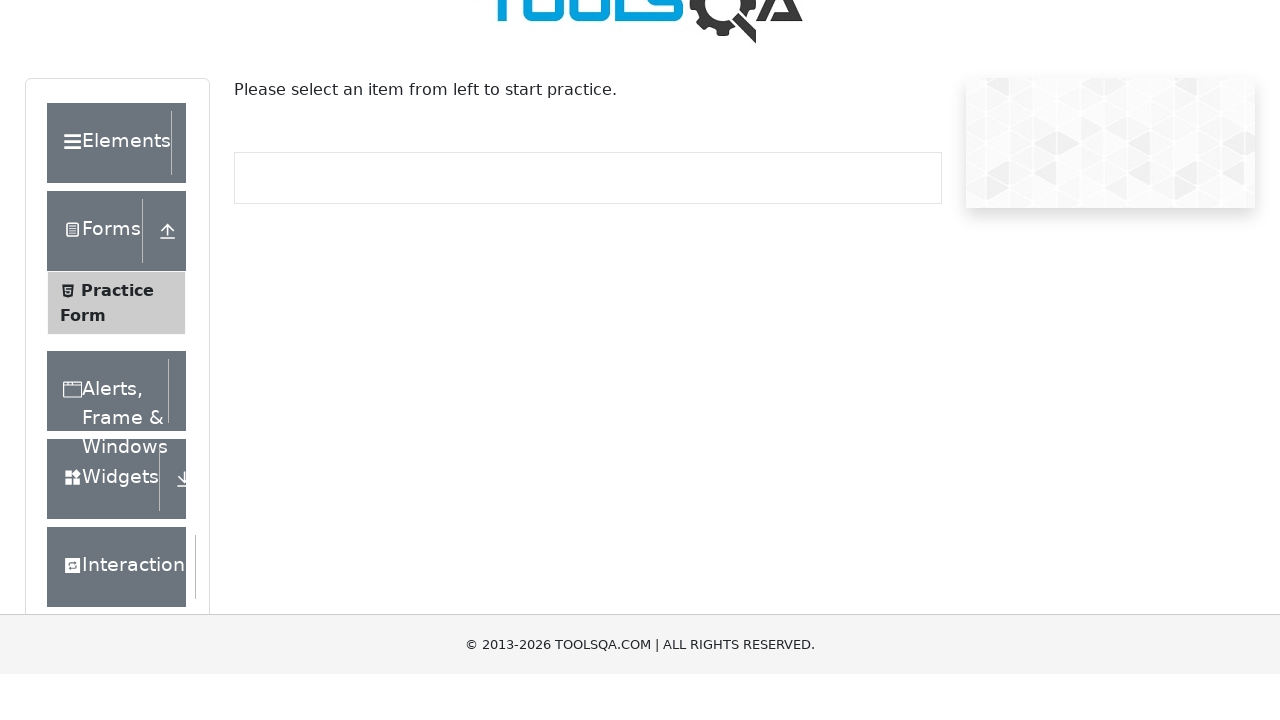

Clicked on Practice Form link at (117, 336) on text=Practice Form
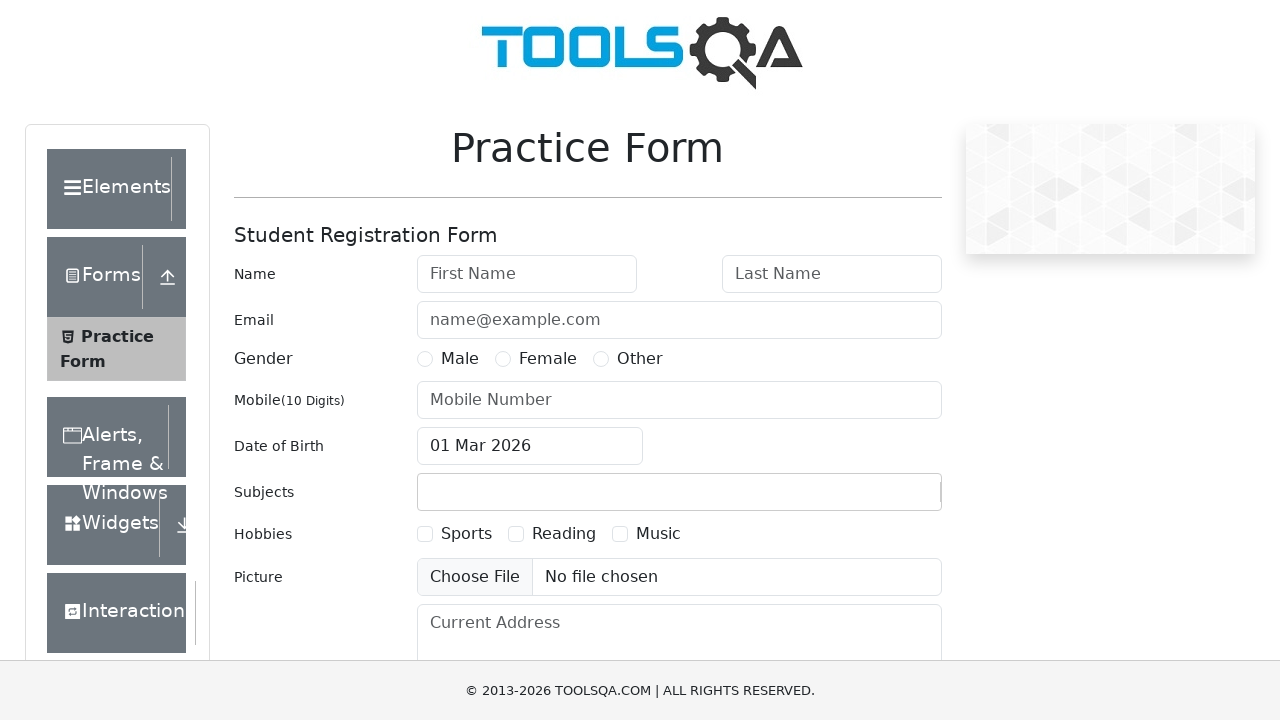

Filled first name field with 'Douglas' on #firstName
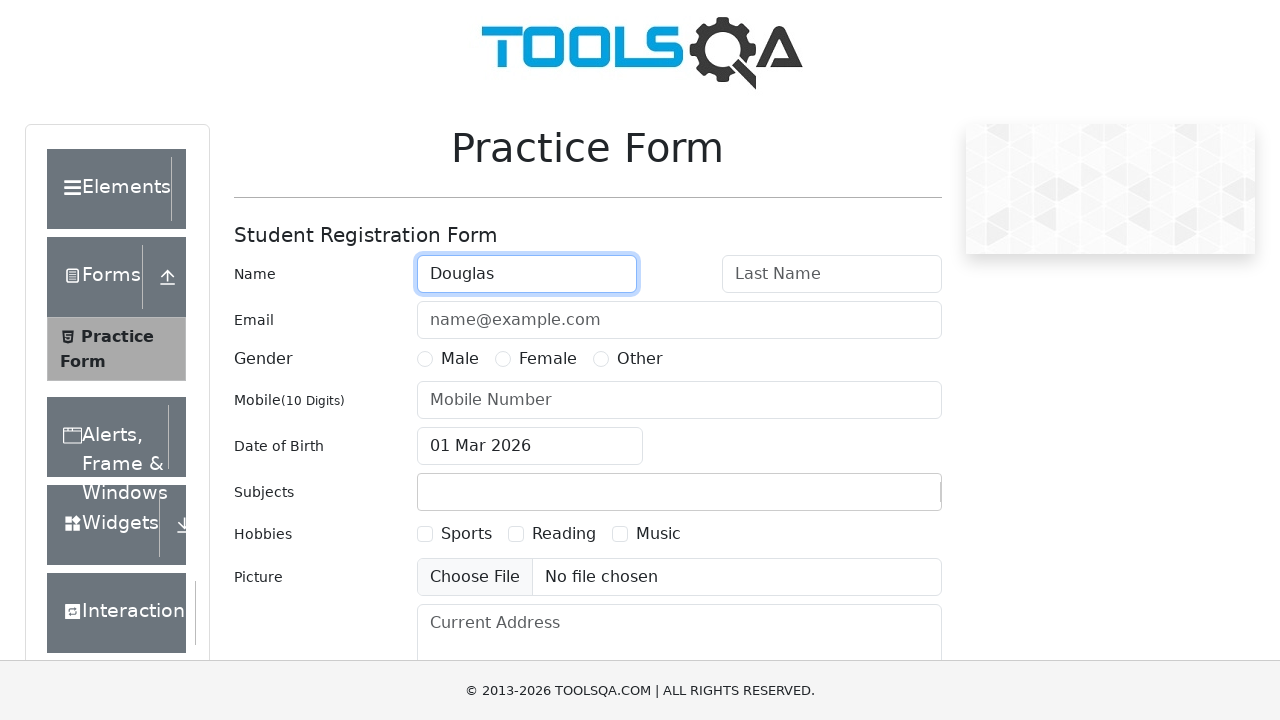

Filled last name field with 'Ramos' on #lastName
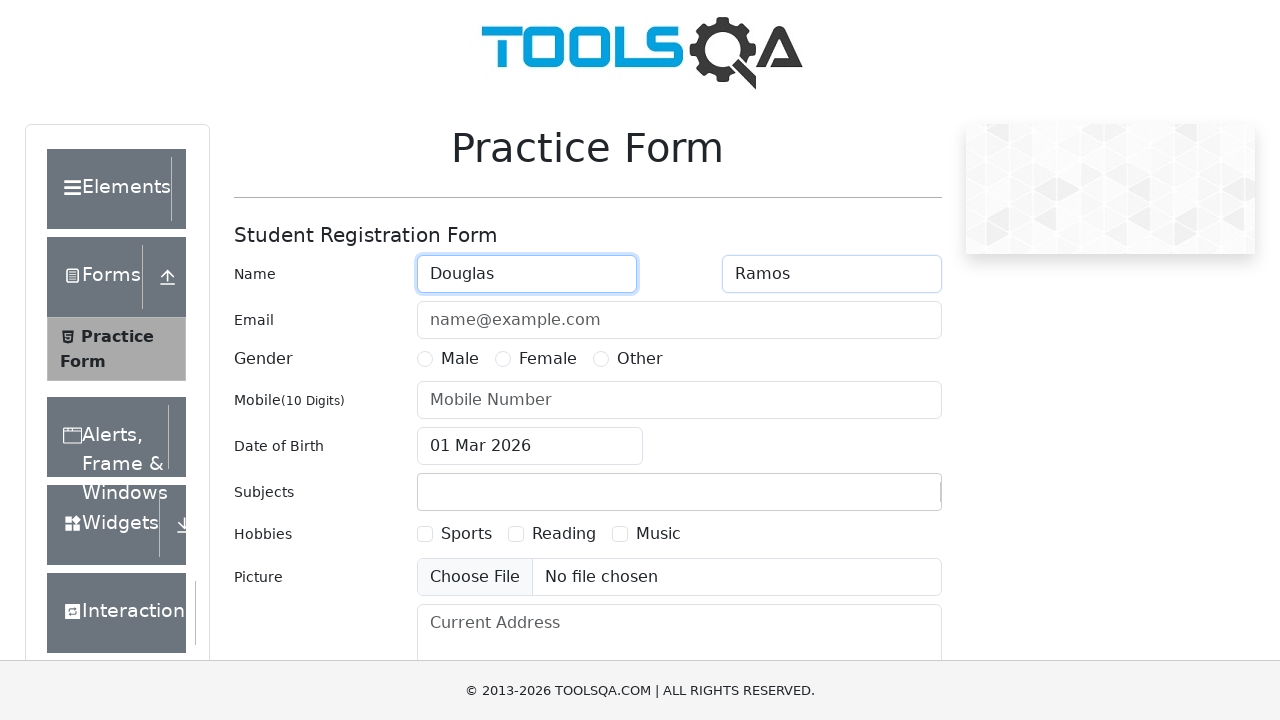

Filled email field with 'douglasramos.adm@gmail.com' on #userEmail
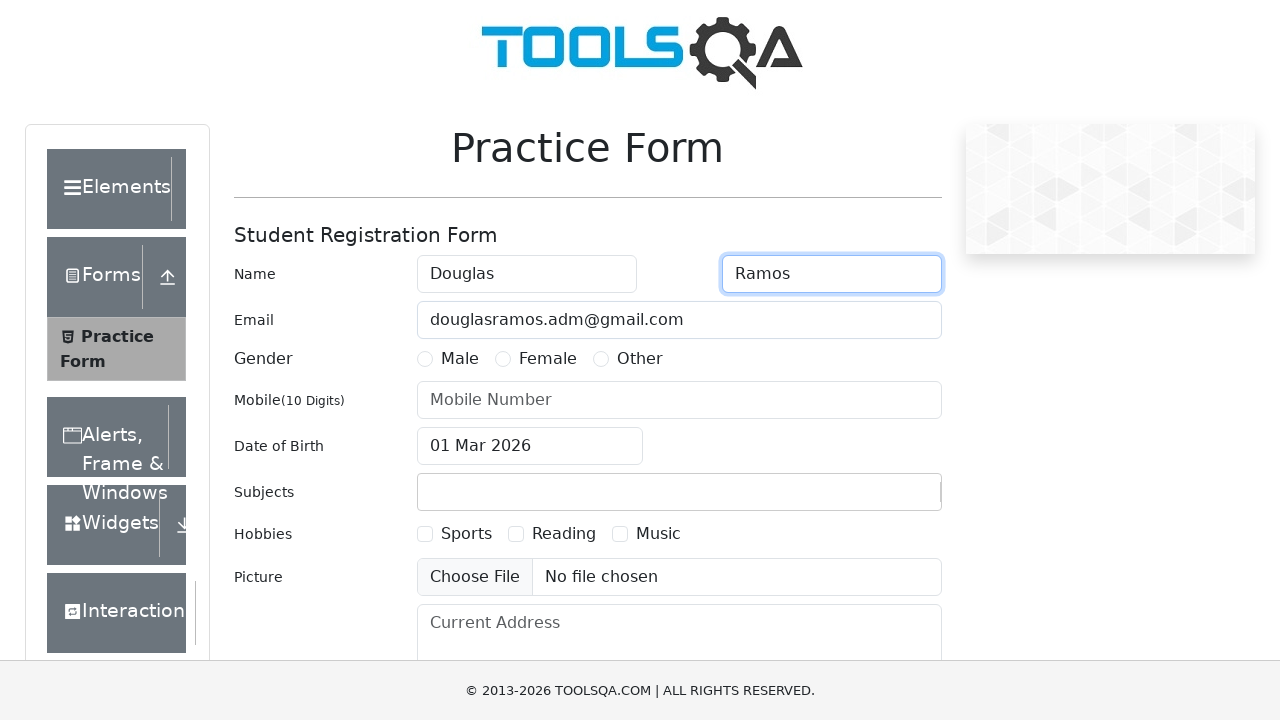

Selected Male gender option at (460, 359) on label[for='gender-radio-1']
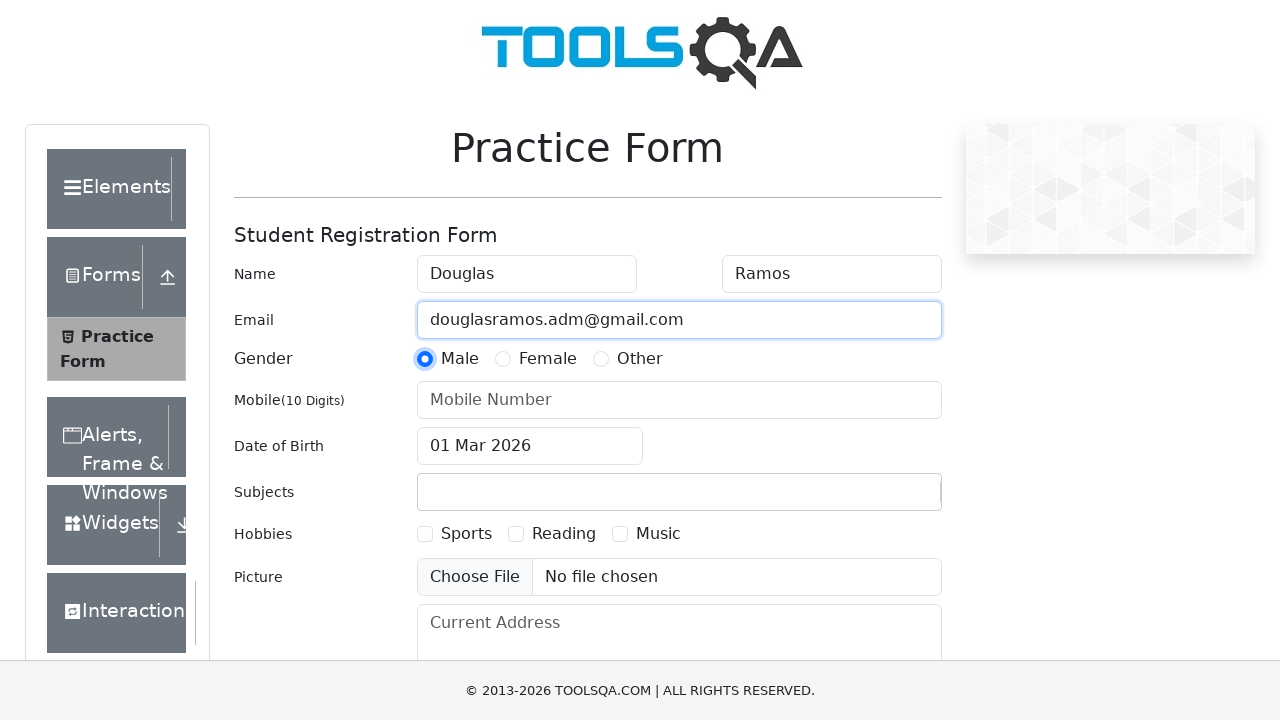

Filled phone number field with '1691958491' on #userNumber
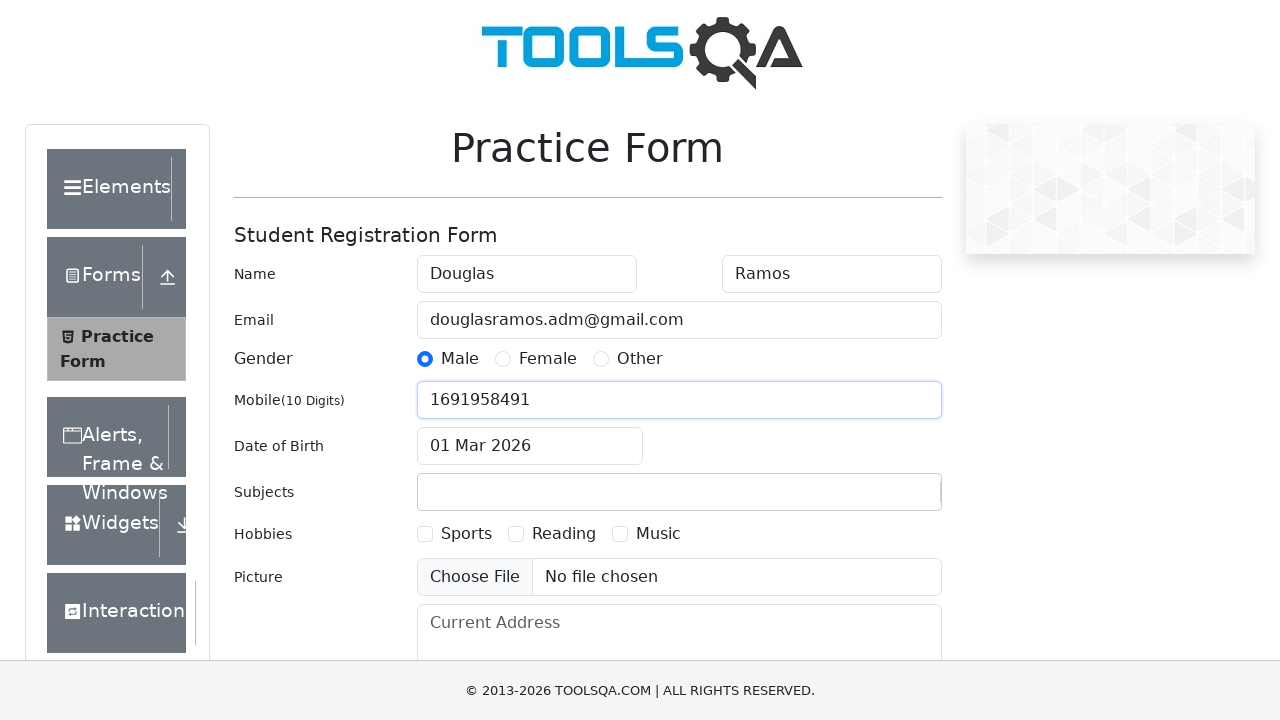

Clicked on date of birth input field to open date picker at (530, 446) on #dateOfBirthInput
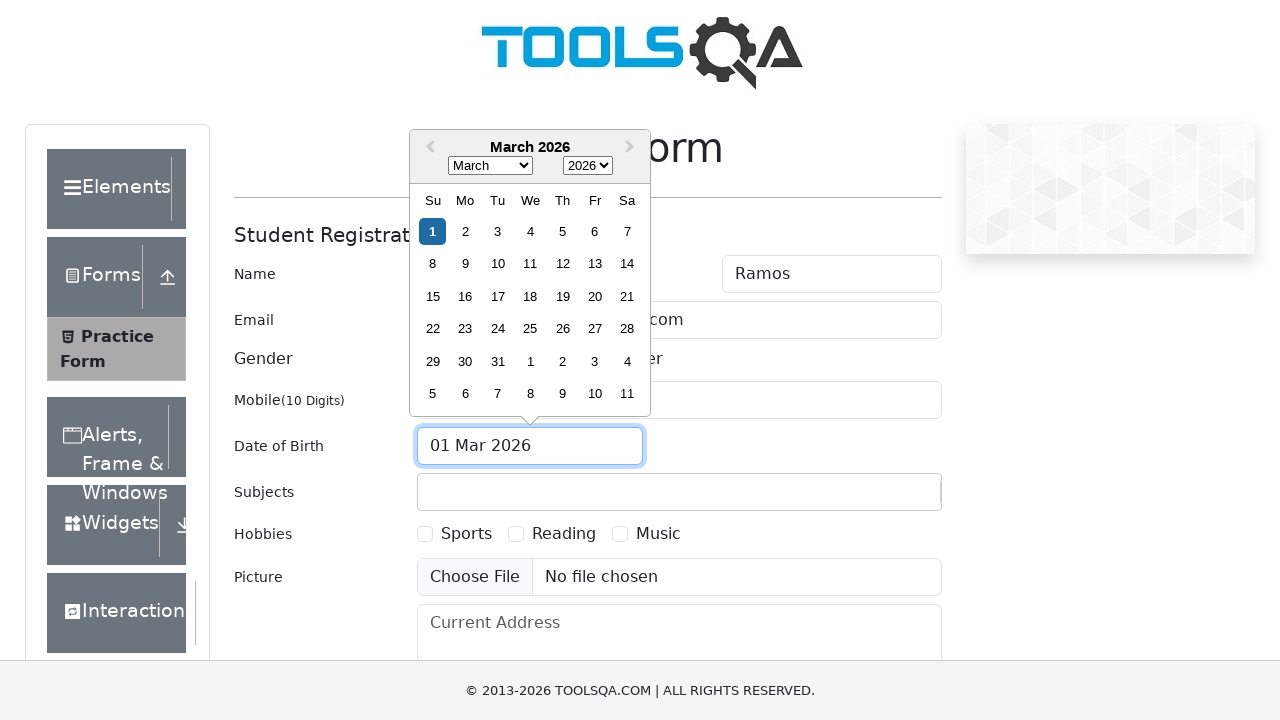

Selected day 13 from the date picker at (595, 264) on .react-datepicker__day--013:not(.react-datepicker__day--outside-month)
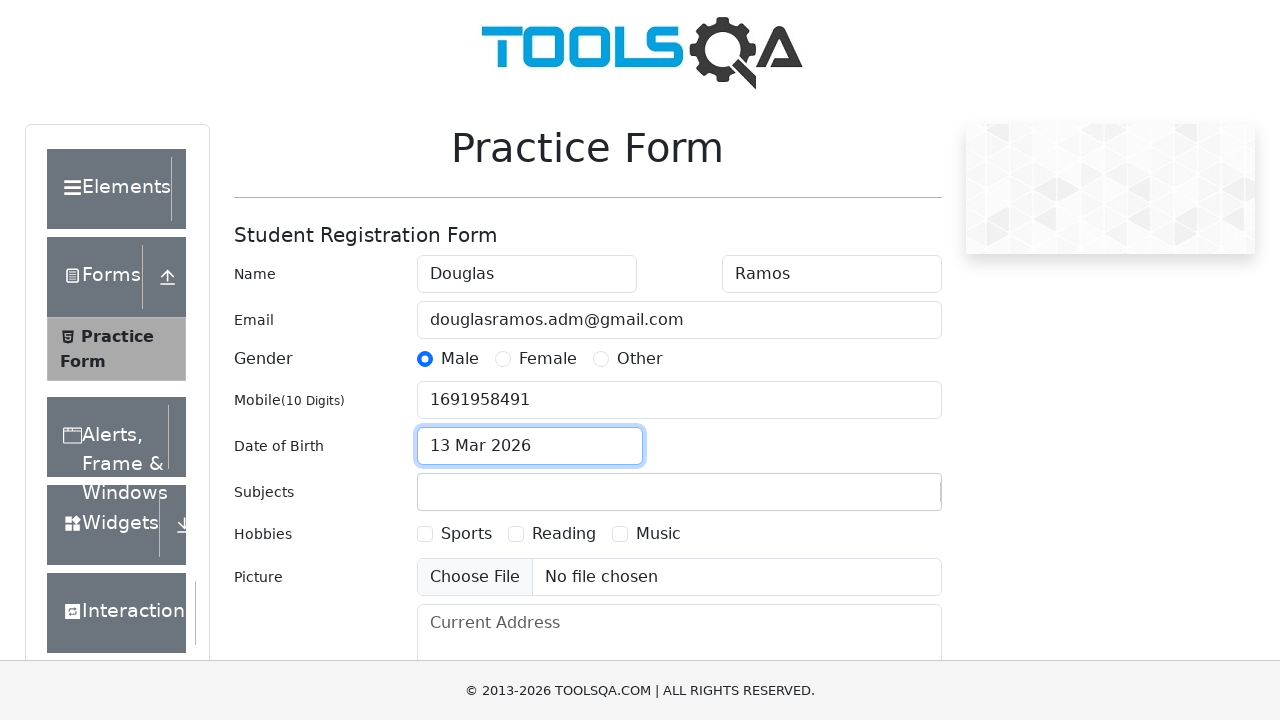

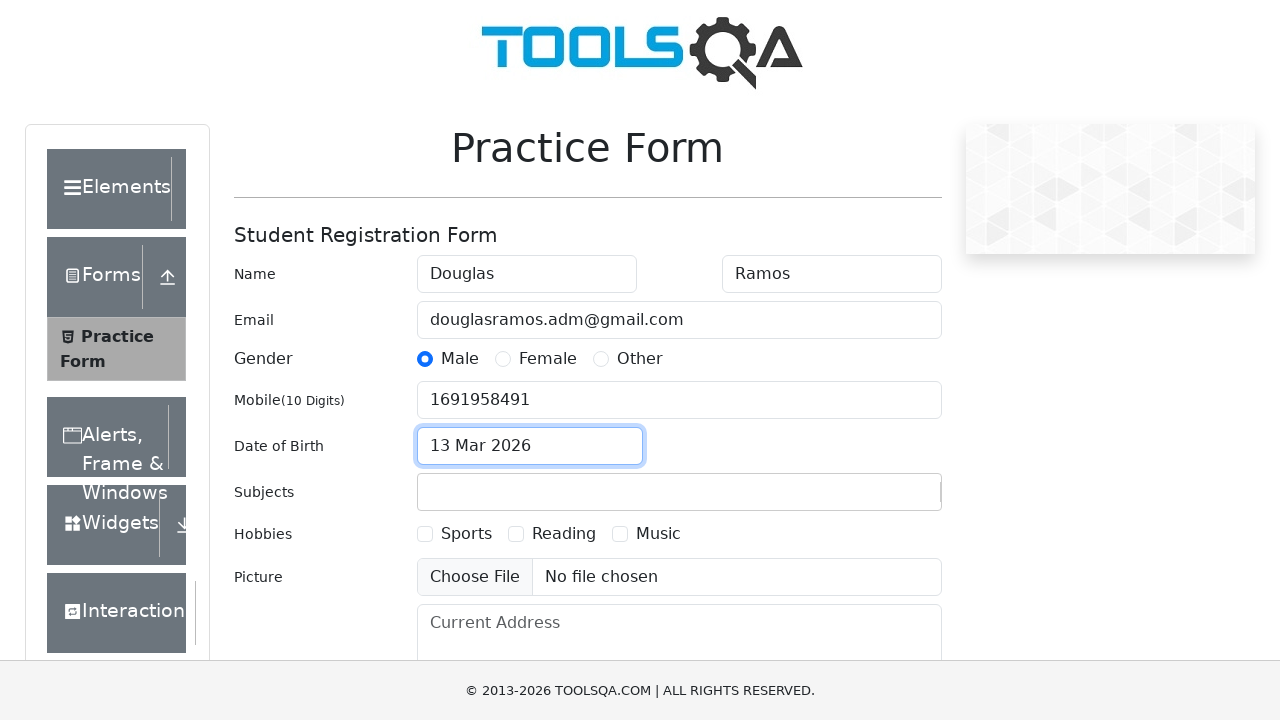